Tests a practice form submission by filling in name, email, password, selecting gender from dropdown, choosing a radio option, entering birth date, and submitting the form

Starting URL: https://rahulshettyacademy.com/angularpractice/

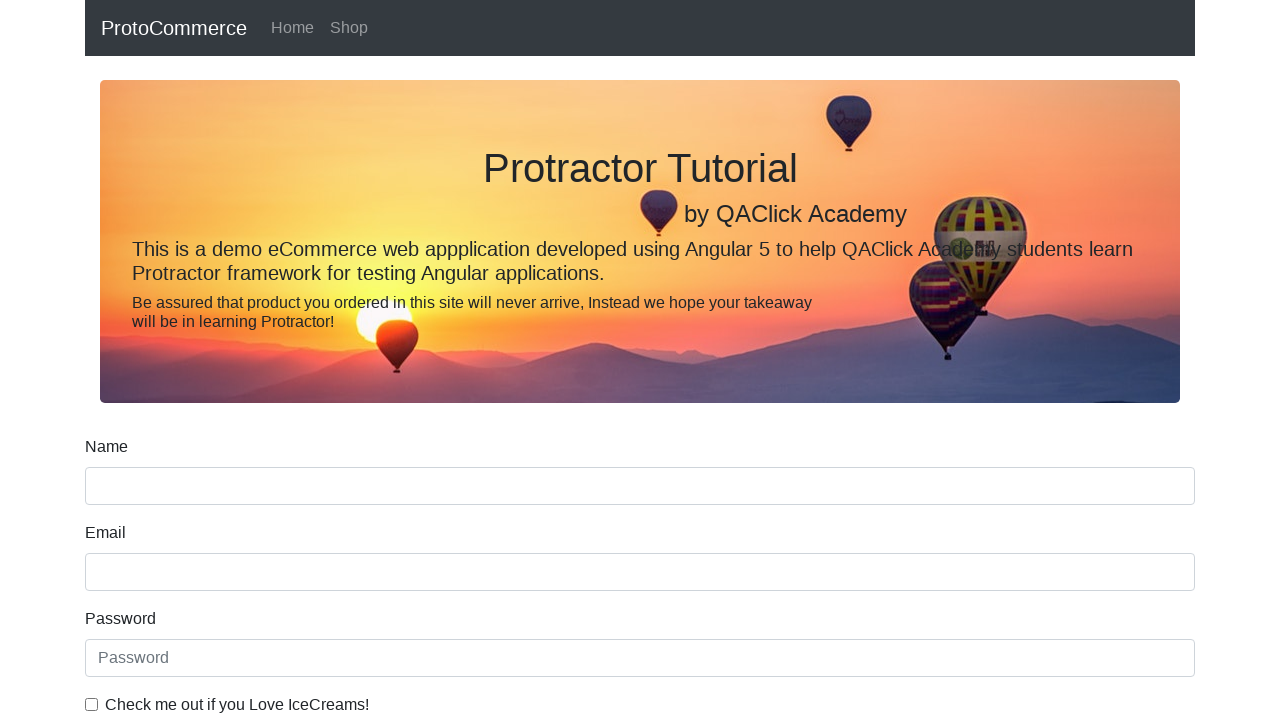

Filled name field with 'Ajith' on input[name='name']
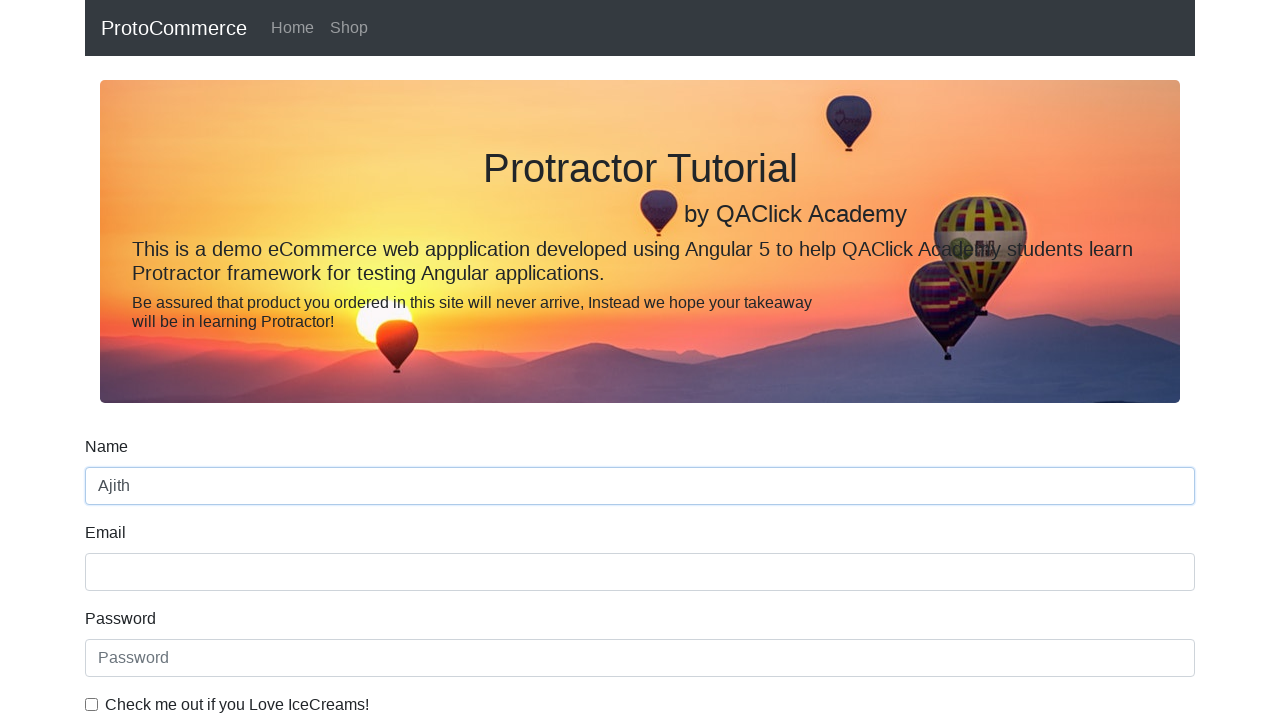

Filled email field with 'ajith@yahoo.com' on input[name='email']
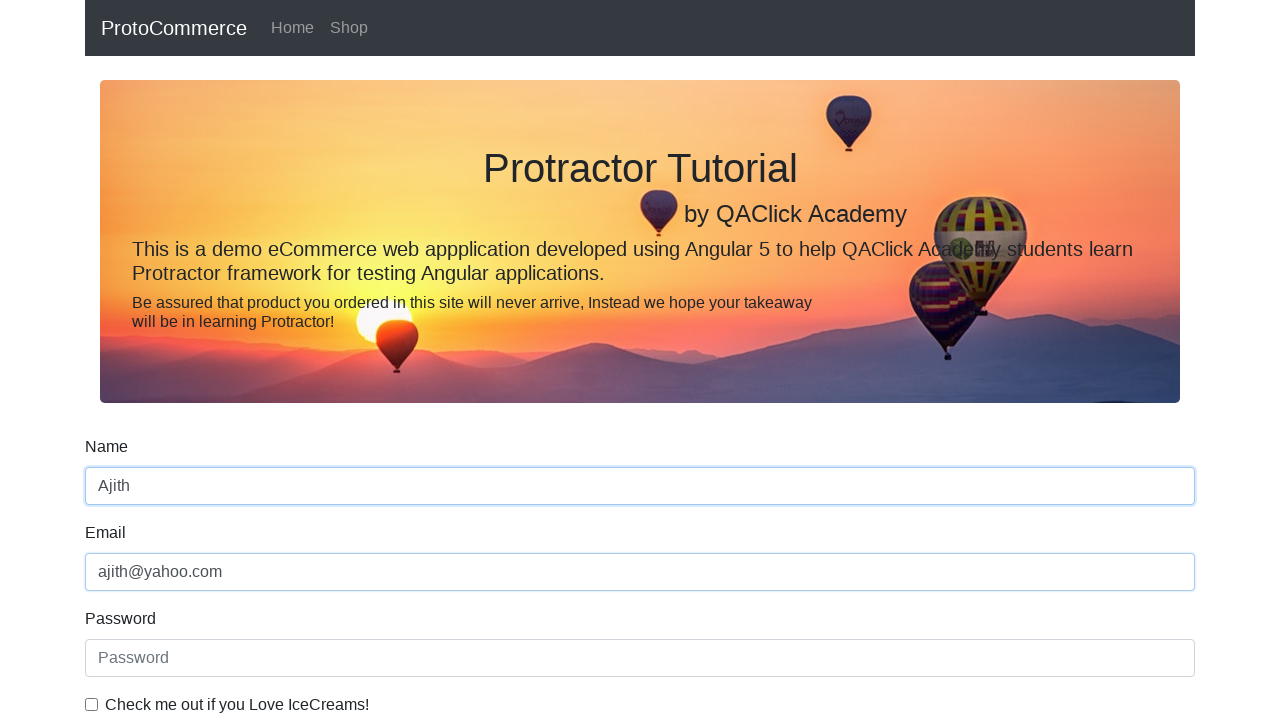

Filled password field with 'Ajith@123' on #exampleInputPassword1
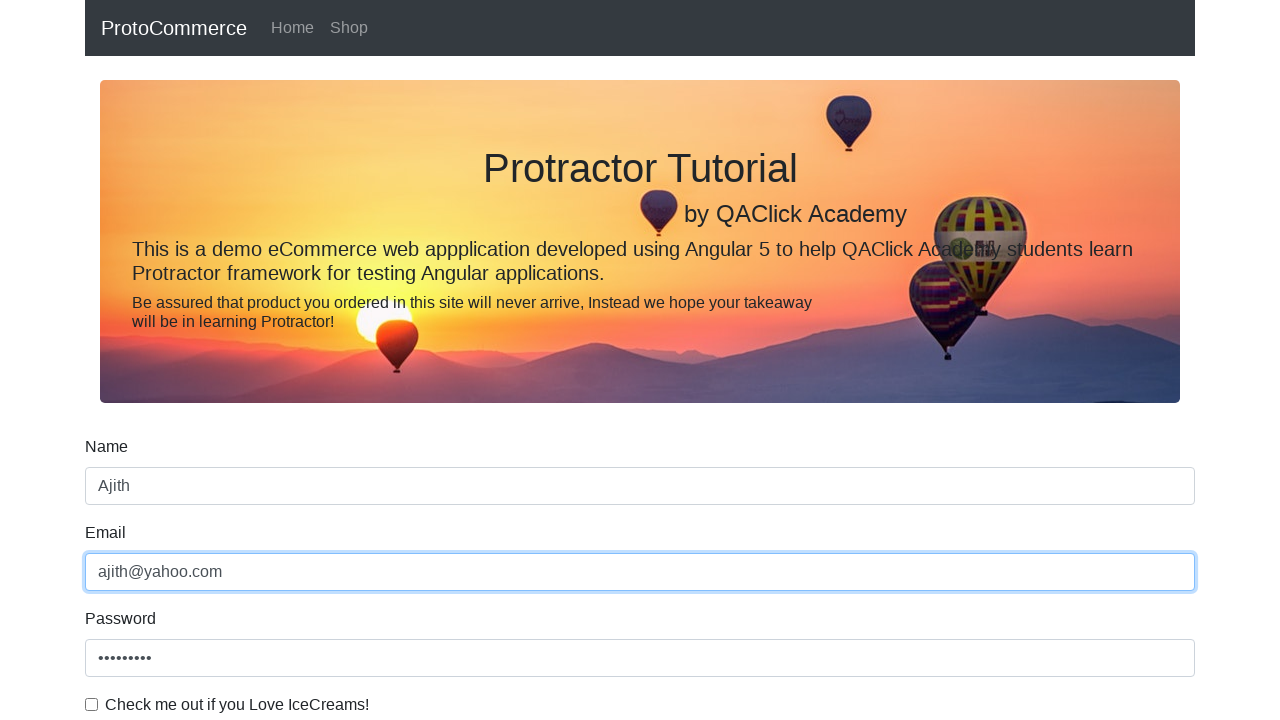

Clicked checkbox to agree to terms at (92, 704) on #exampleCheck1
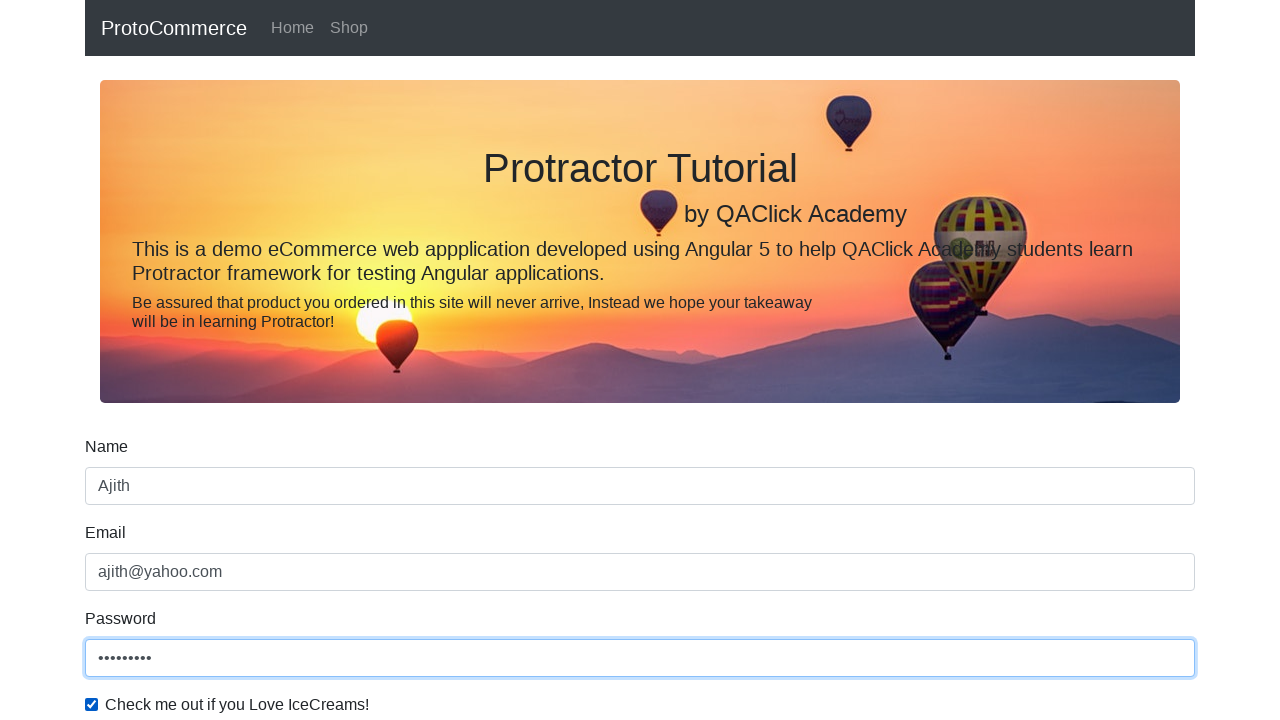

Selected 'Female' from gender dropdown on #exampleFormControlSelect1
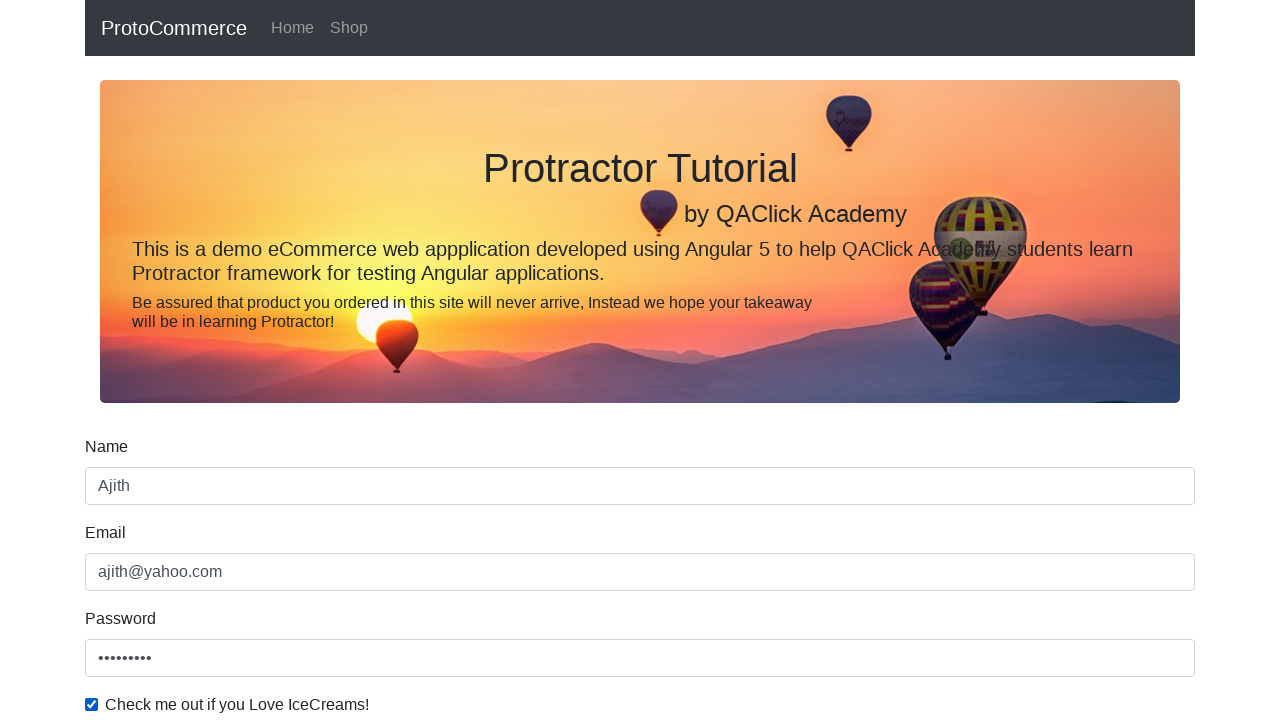

Selected radio button option1 at (238, 360) on input[value='option1']
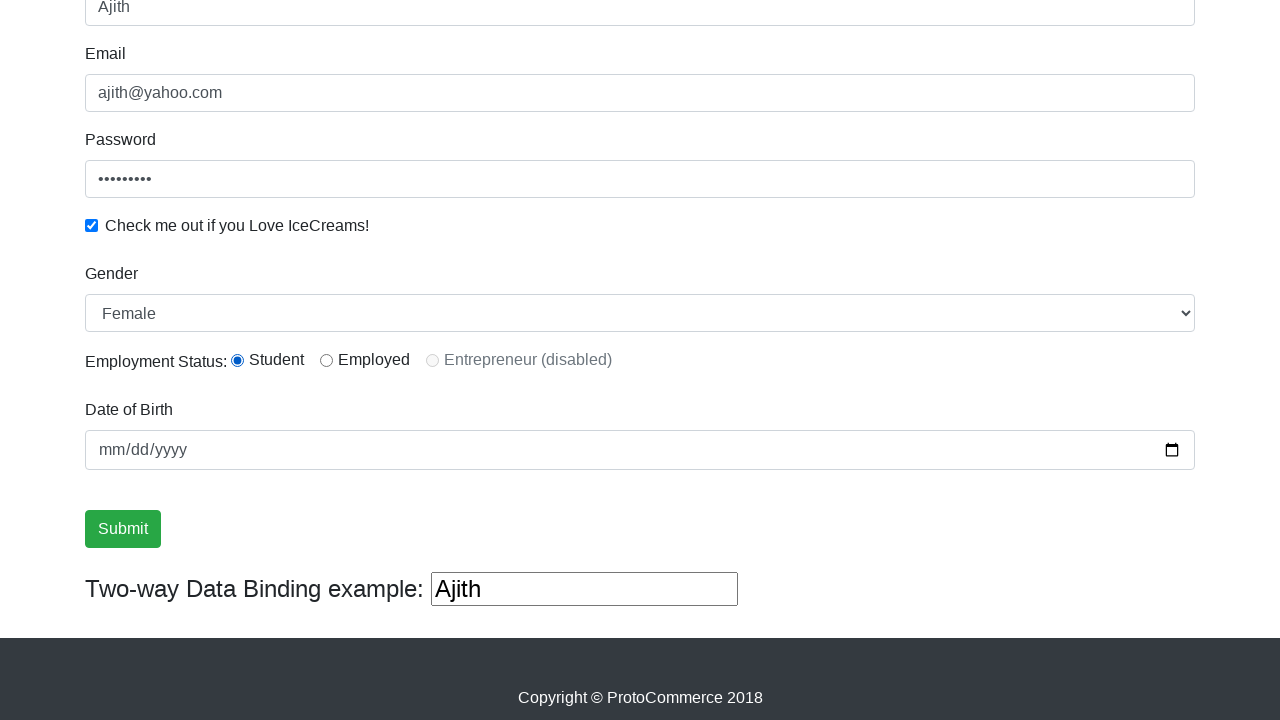

Filled birth date field with '1999-10-01' on input[name='bday']
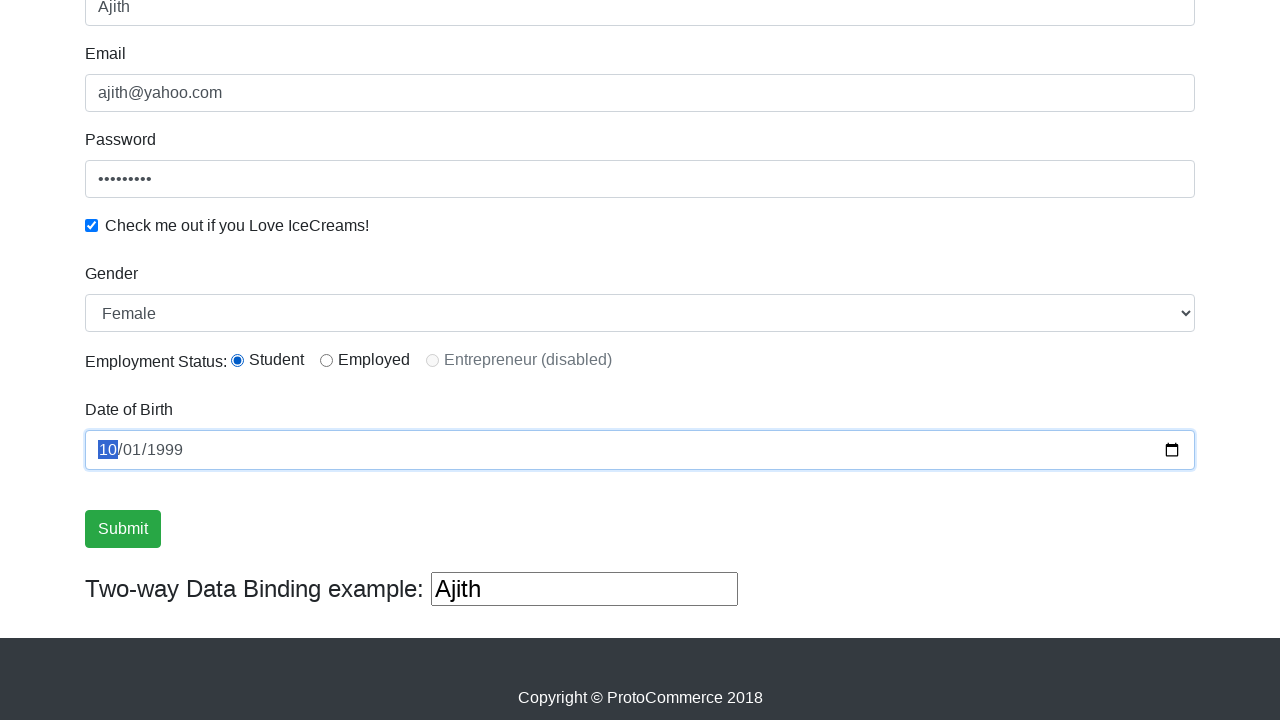

Clicked Submit button to submit the form at (123, 529) on input[value='Submit']
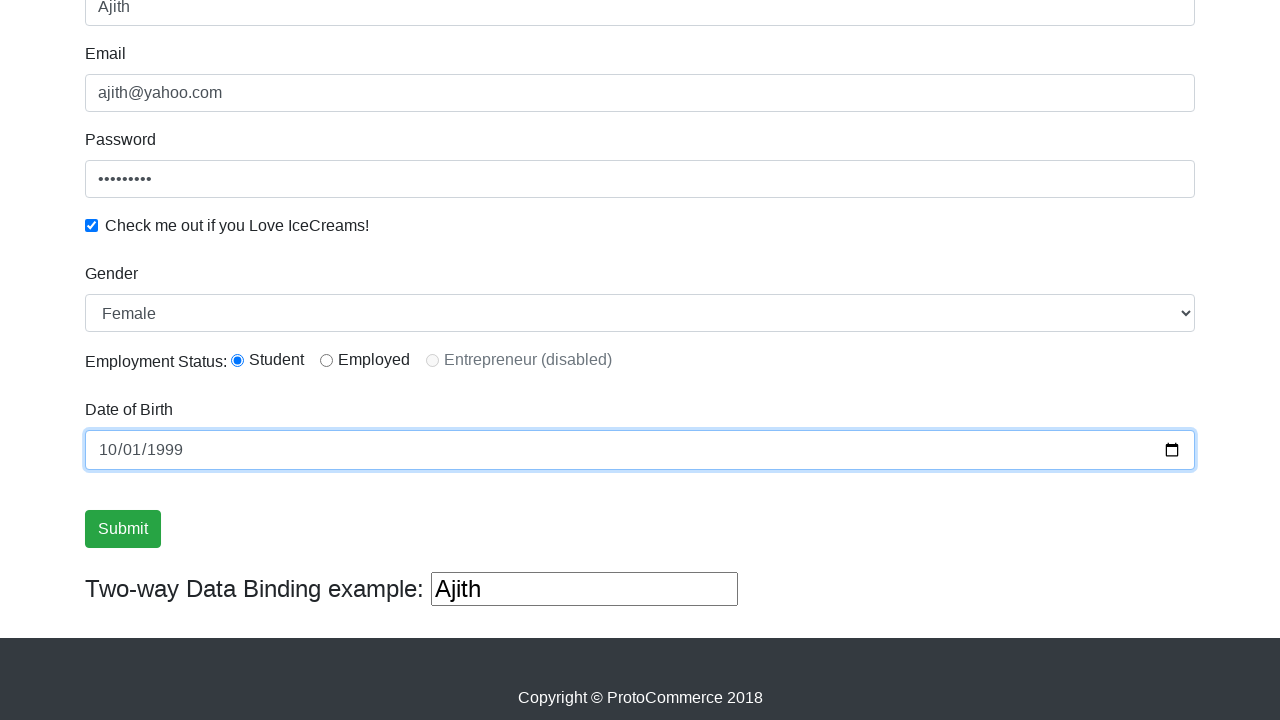

Success message appeared after form submission
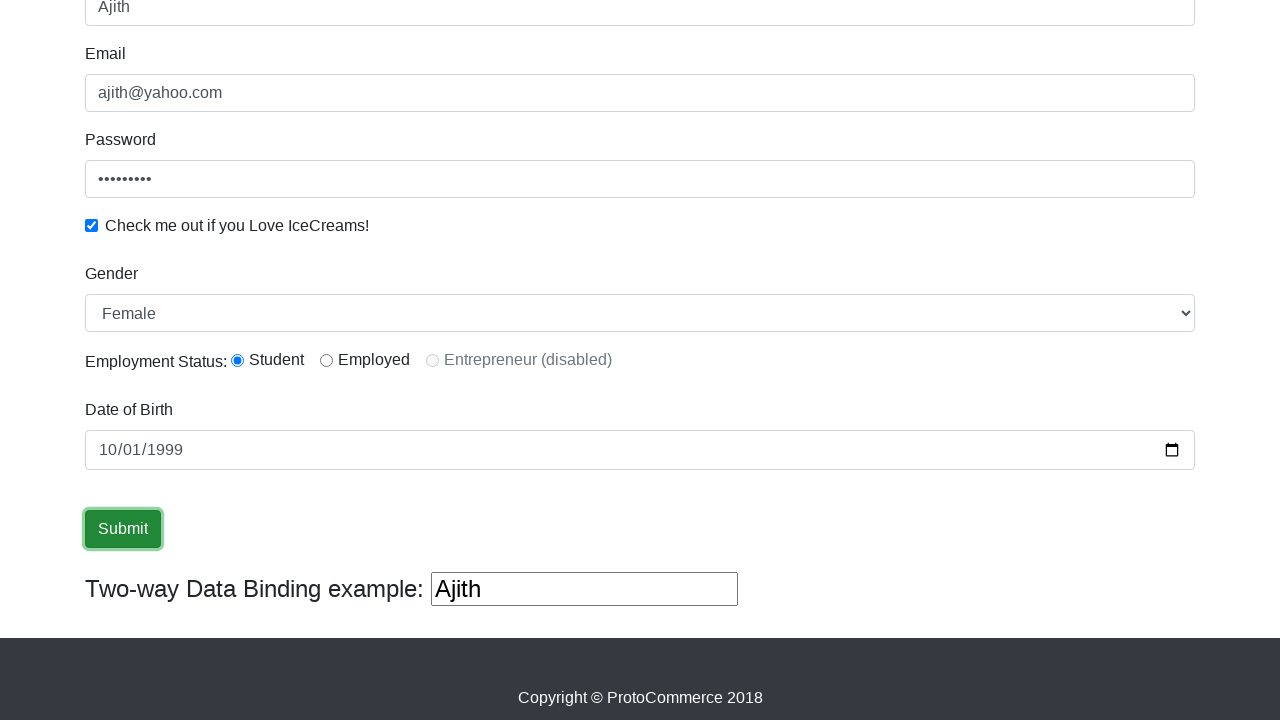

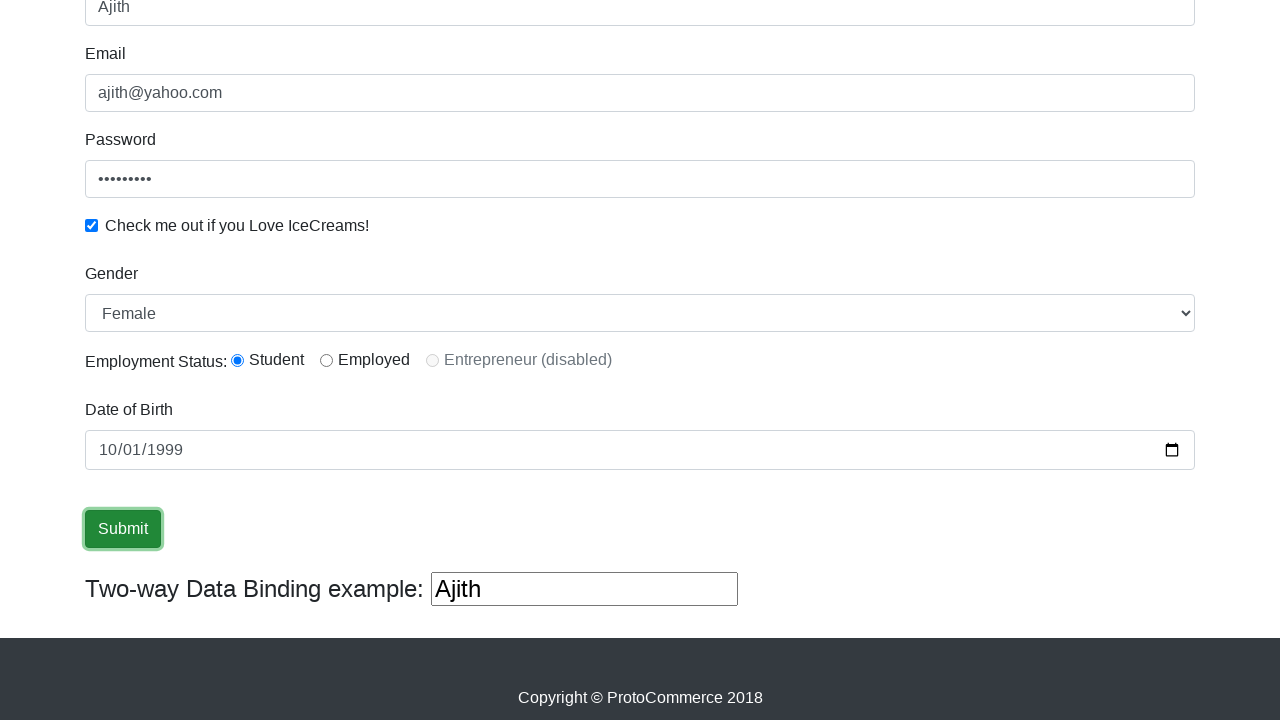